Tests YouTube page by navigating to the homepage and clicking on the buttons element (typically the sign-in/menu area)

Starting URL: https://youtube.com

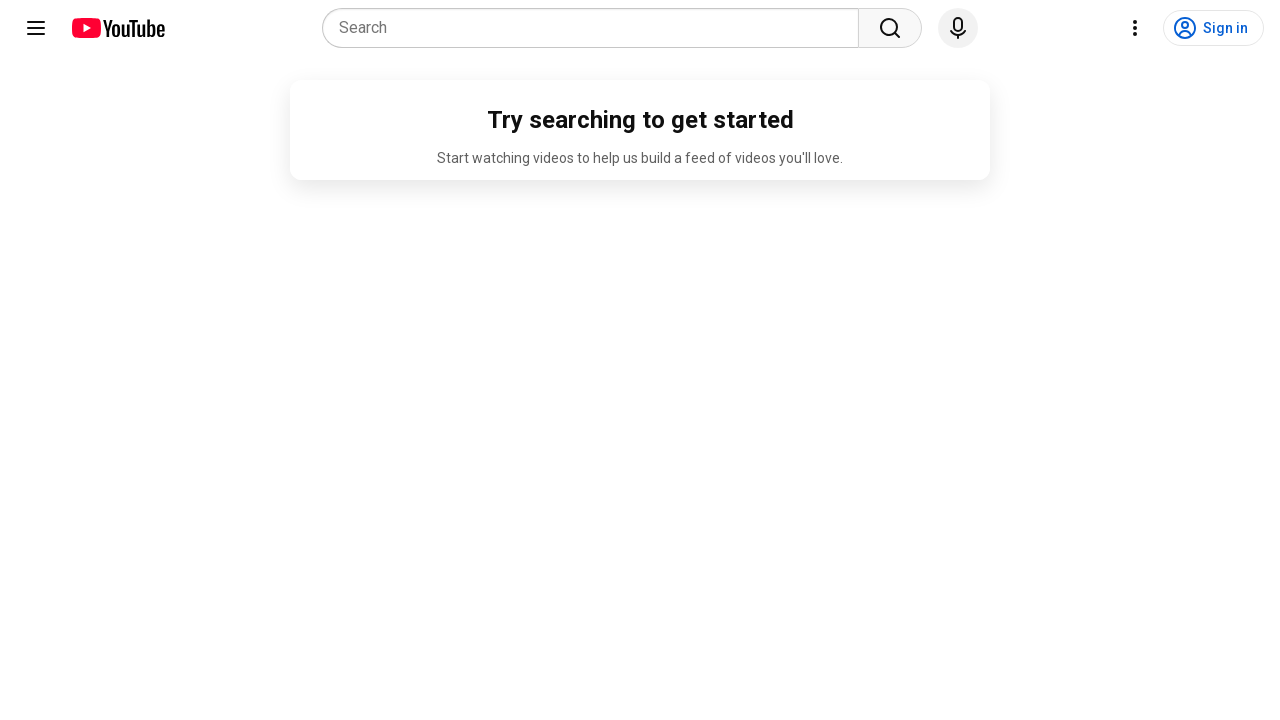

YouTube homepage loaded (DOM content interactive)
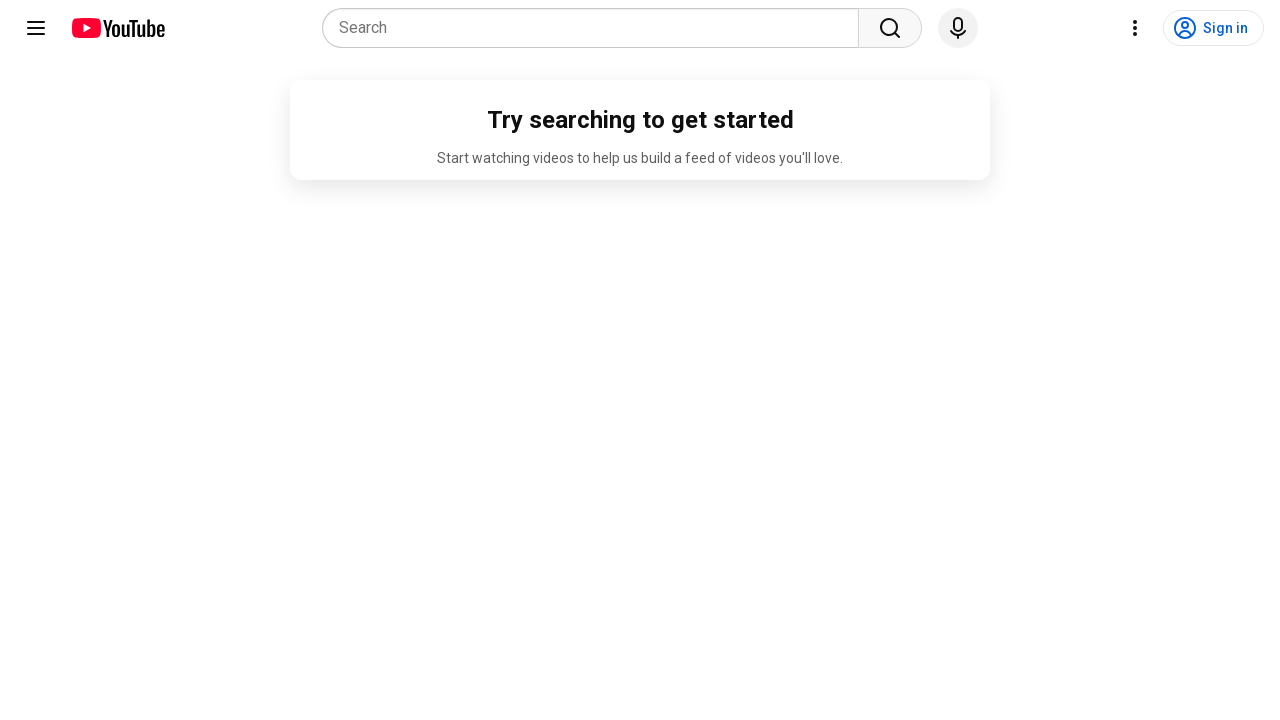

Clicked on the buttons element (sign-in/menu area) at (1190, 28) on #buttons
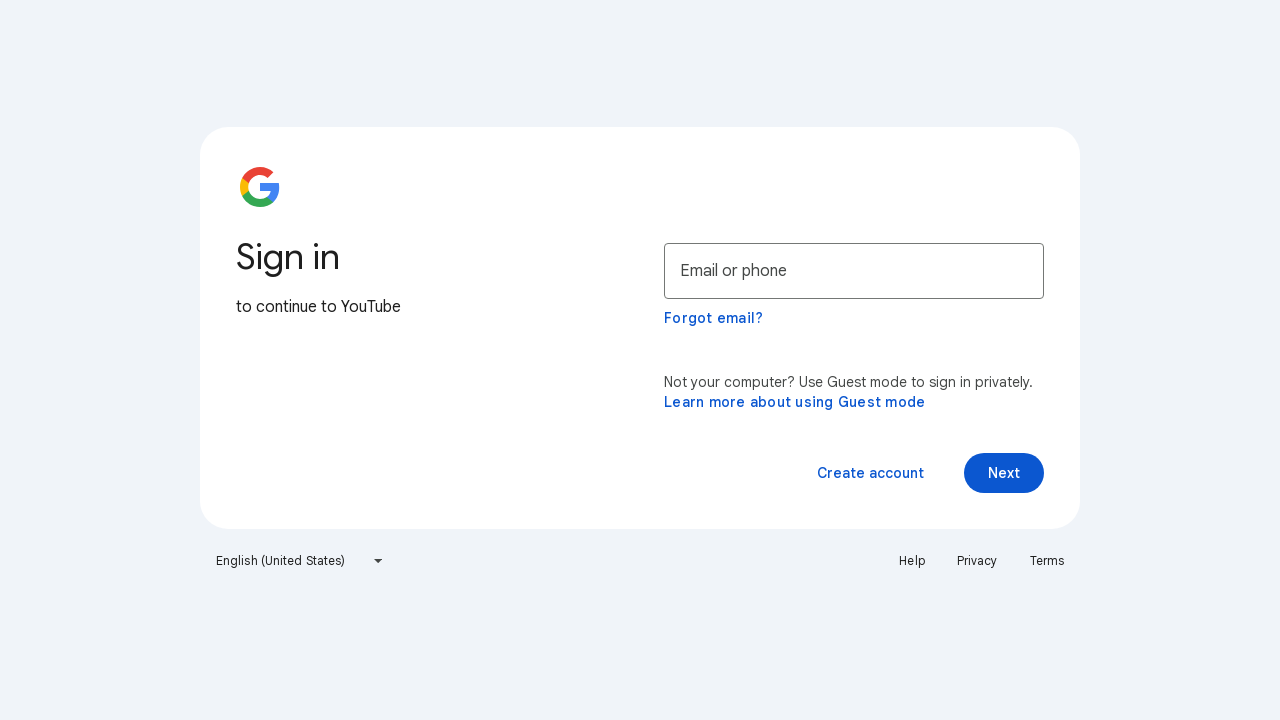

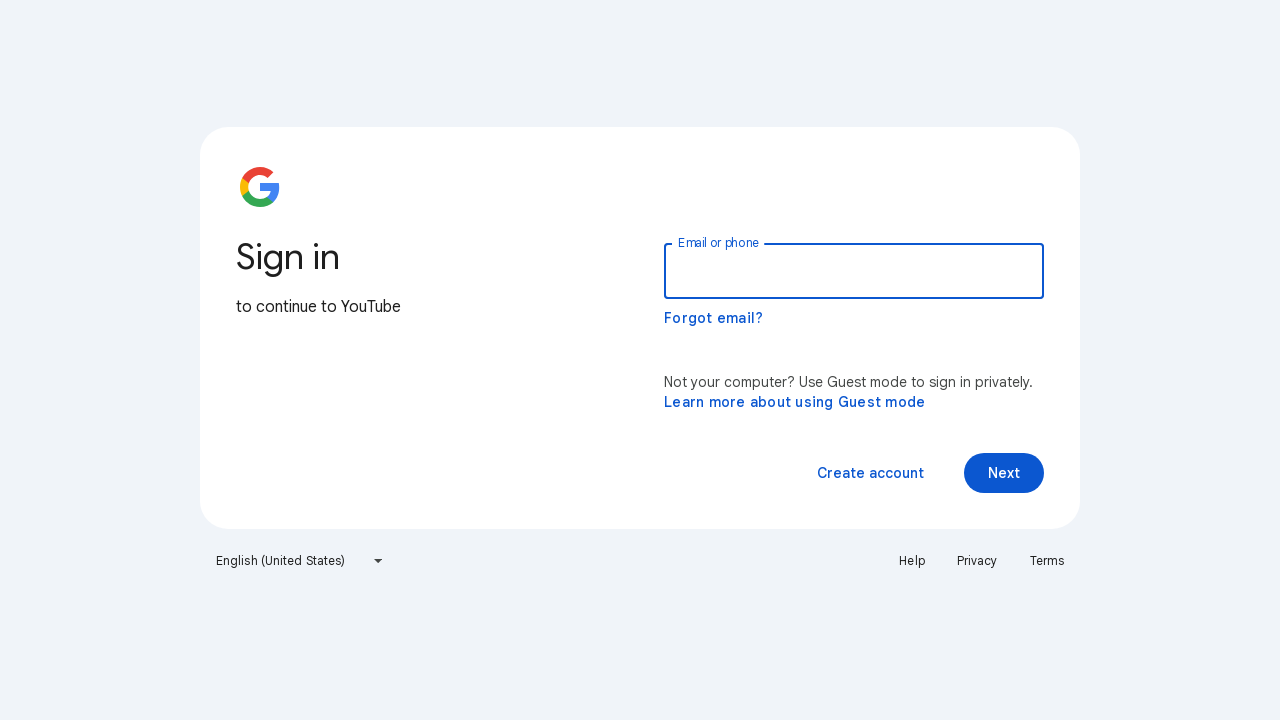